Searches for a business name on the Australian Business Register website and verifies the search results

Starting URL: https://abr.business.gov.au/

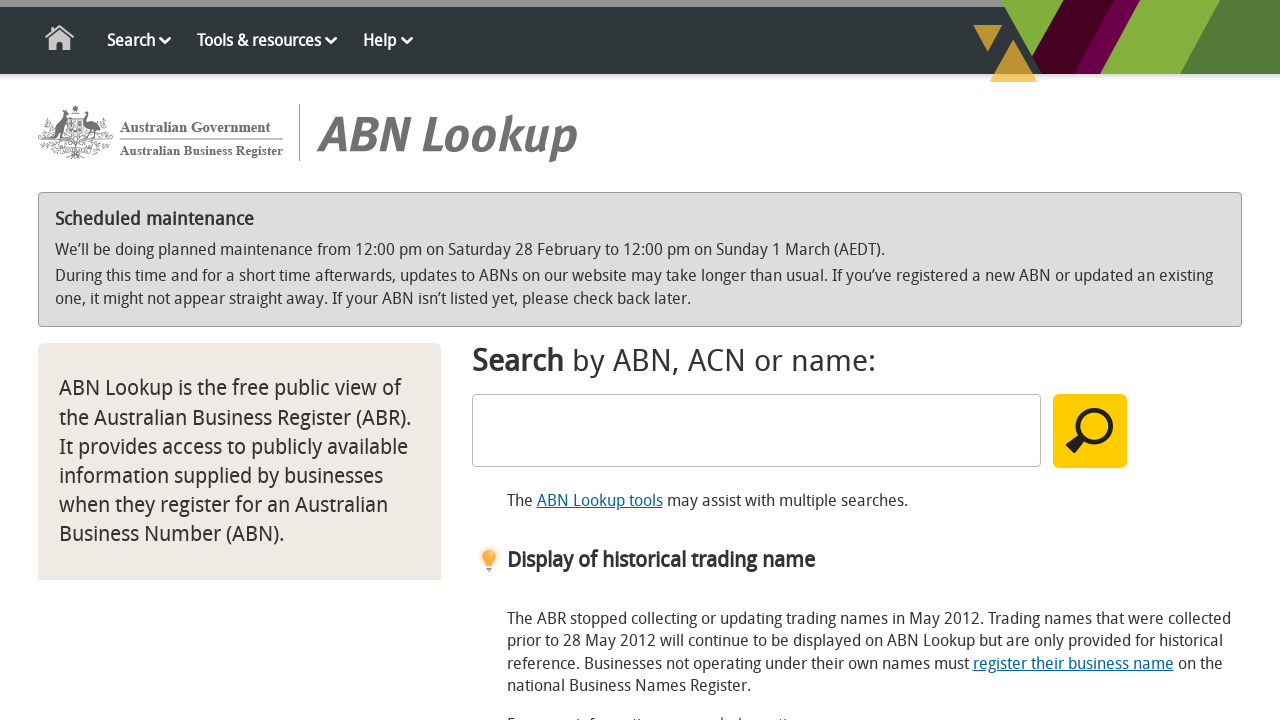

Filled search field with 'Automic' on input#SearchText
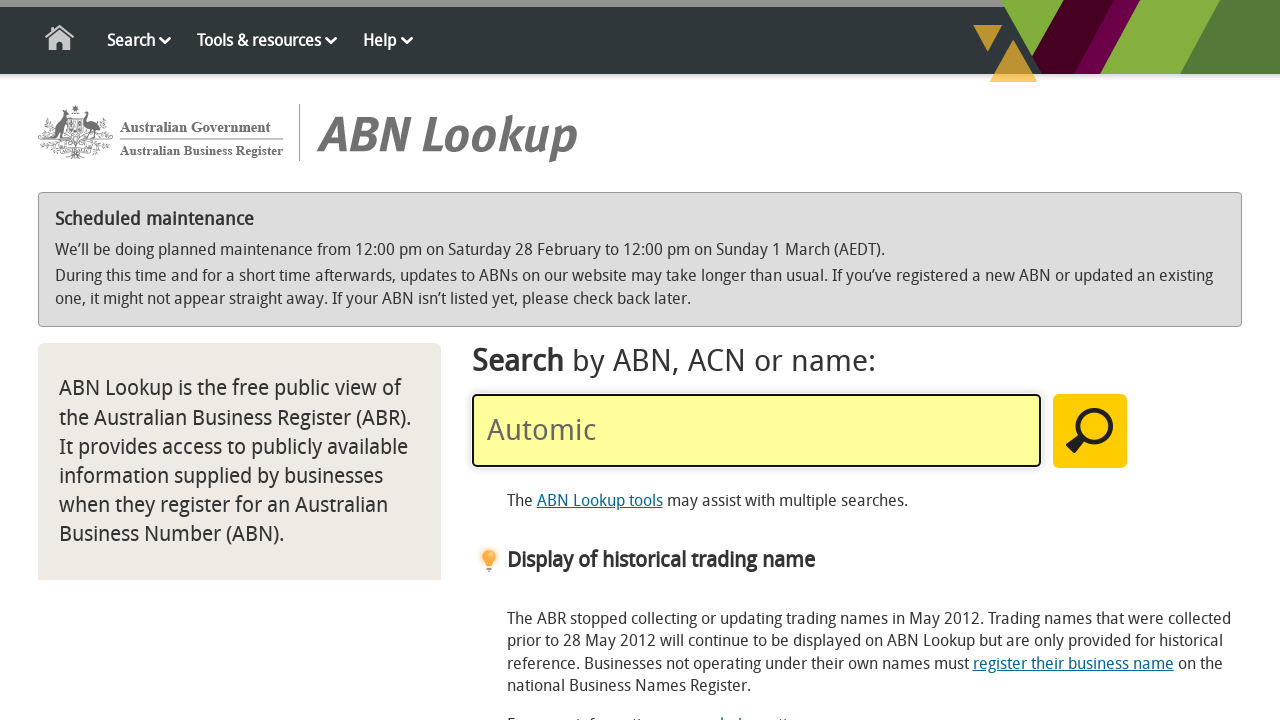

Clicked search button on Australian Business Register at (1090, 431) on input#MainSearchButton
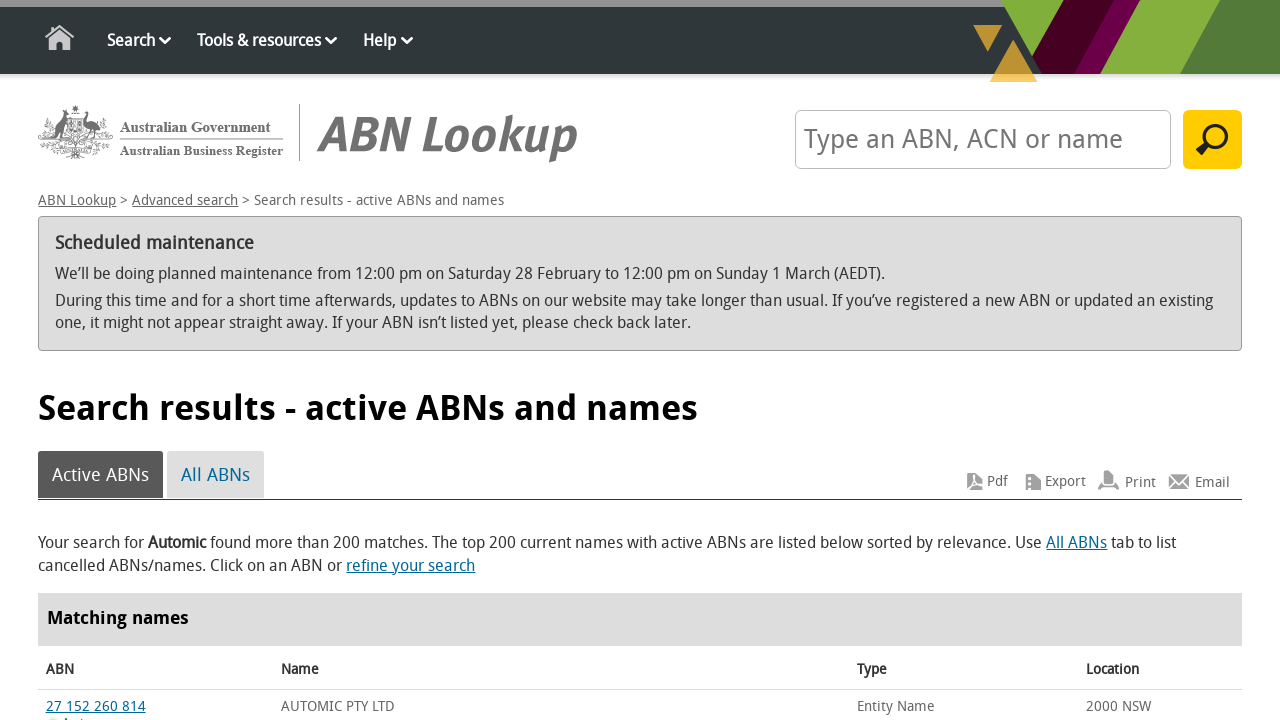

Search results loaded successfully
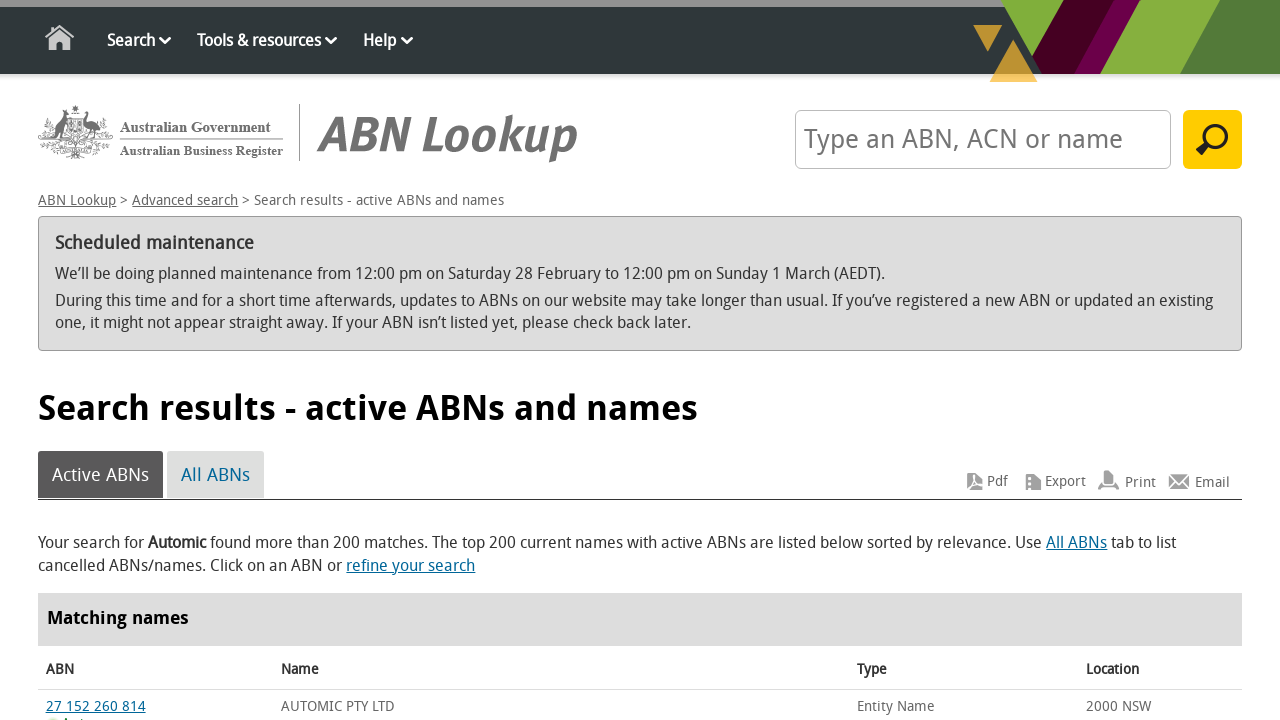

Retrieved business name from first search result
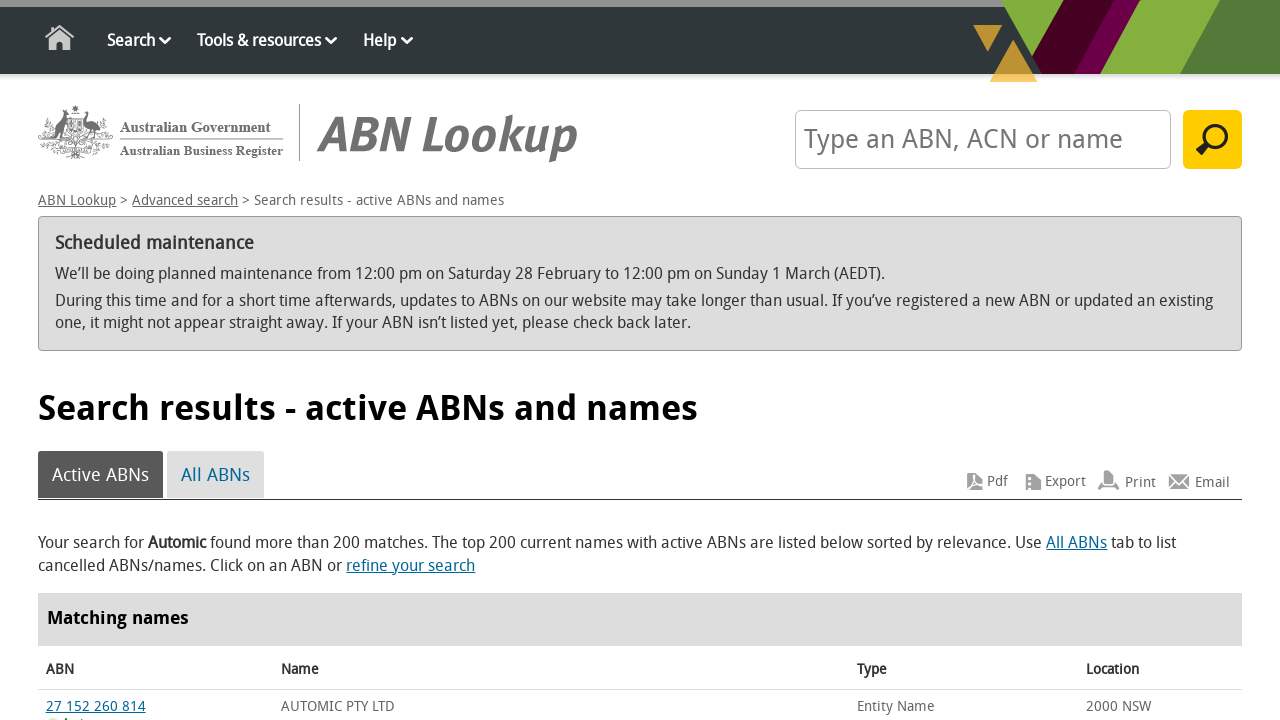

Verified search result contains 'AUTOMIC PTY LTD'
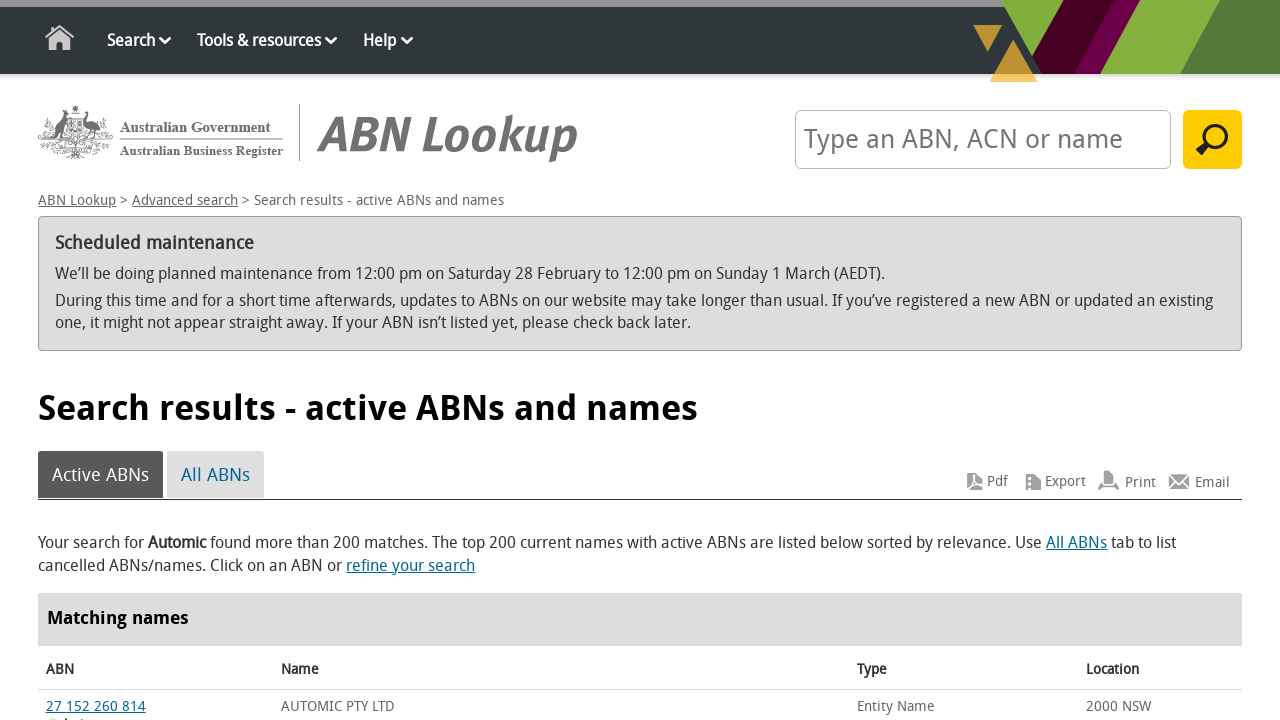

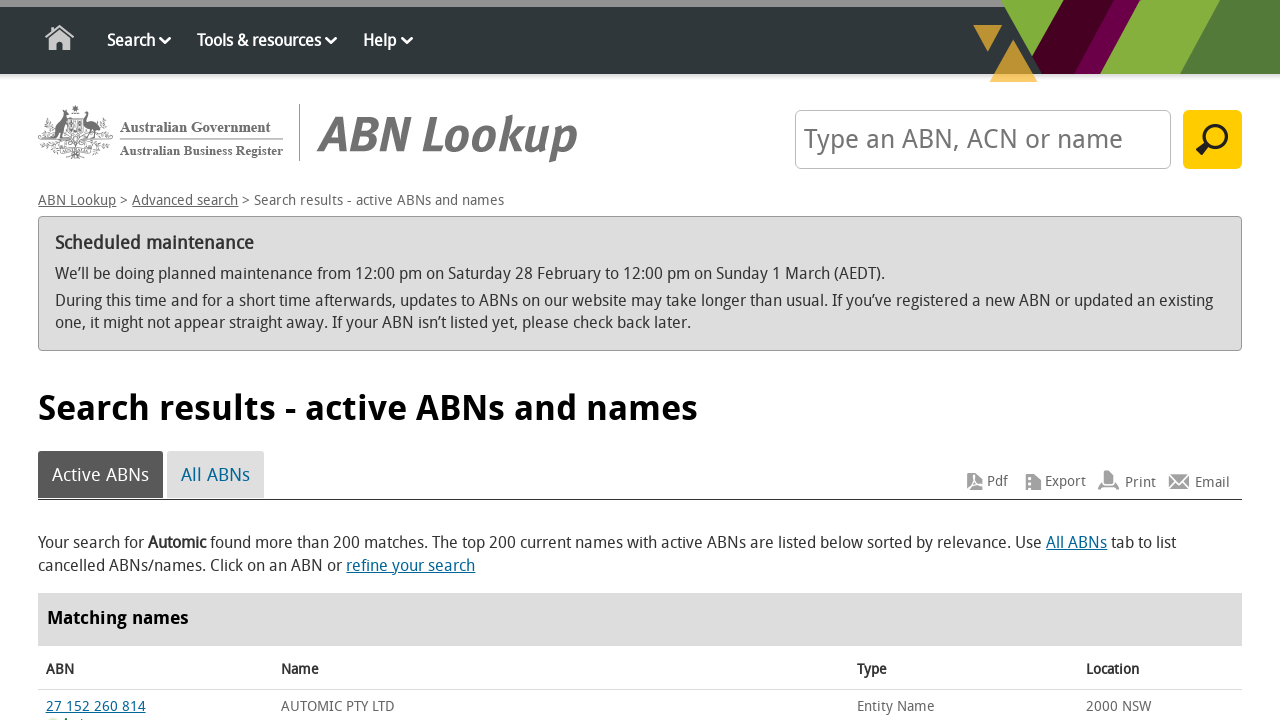